Navigates to the EMI Calculator website and verifies the page loads by checking the page title

Starting URL: https://emicalculator.net/

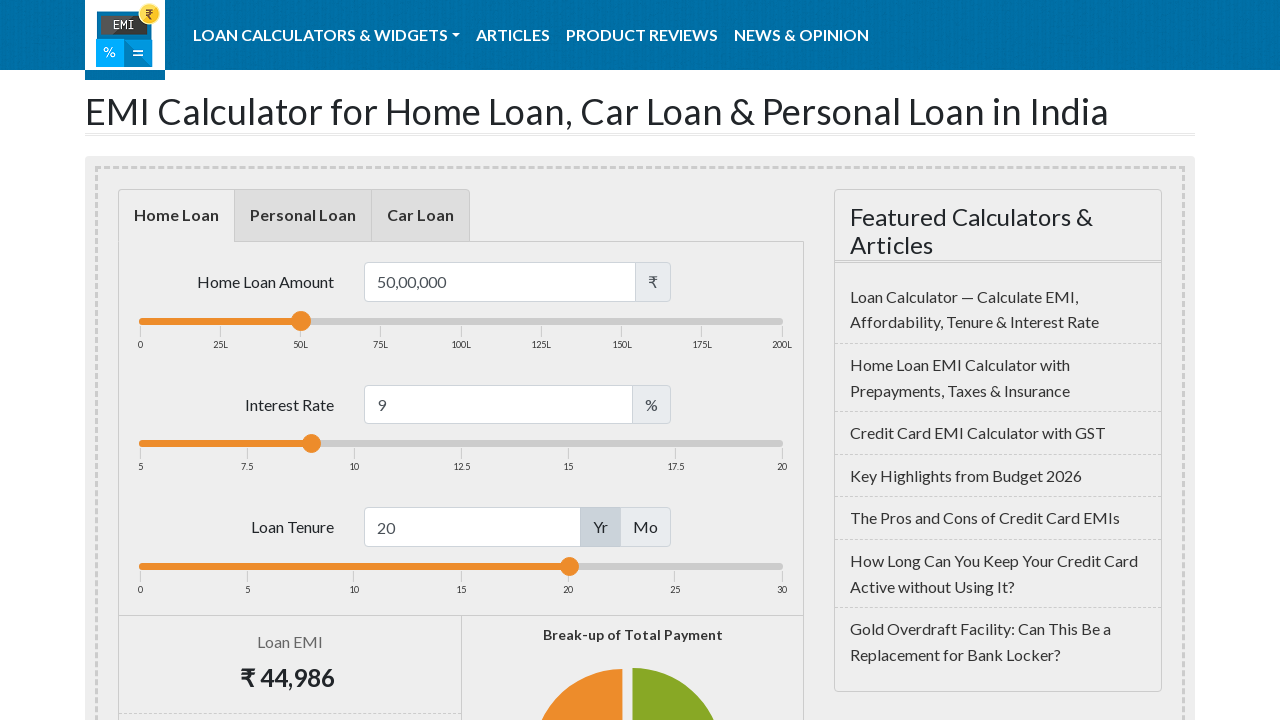

Navigated to EMI Calculator website
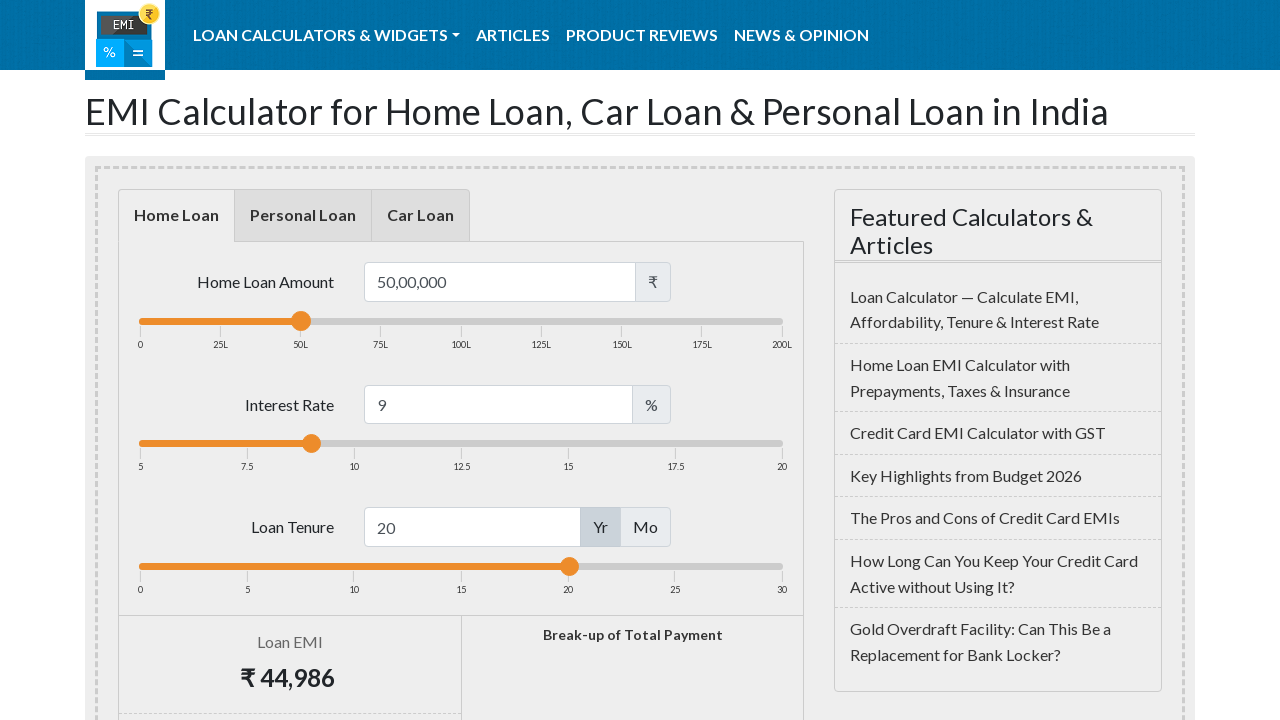

Waited for page DOM content to load
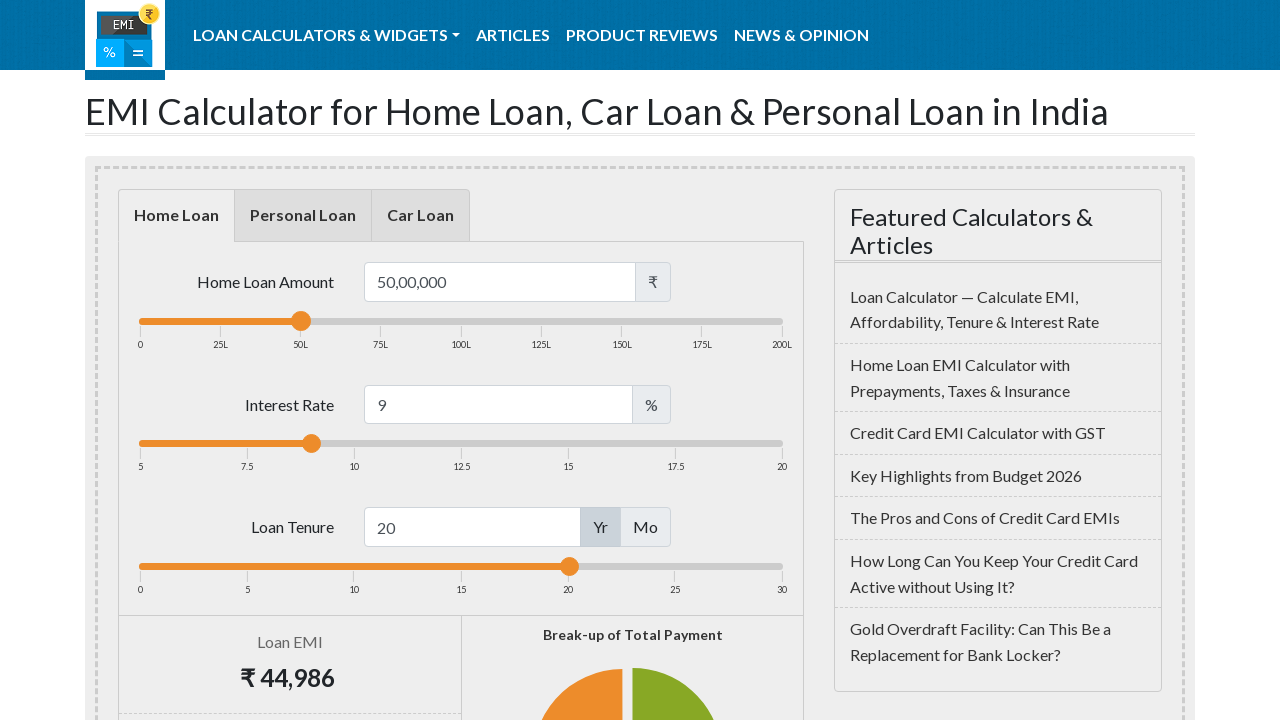

Verified page title loaded successfully
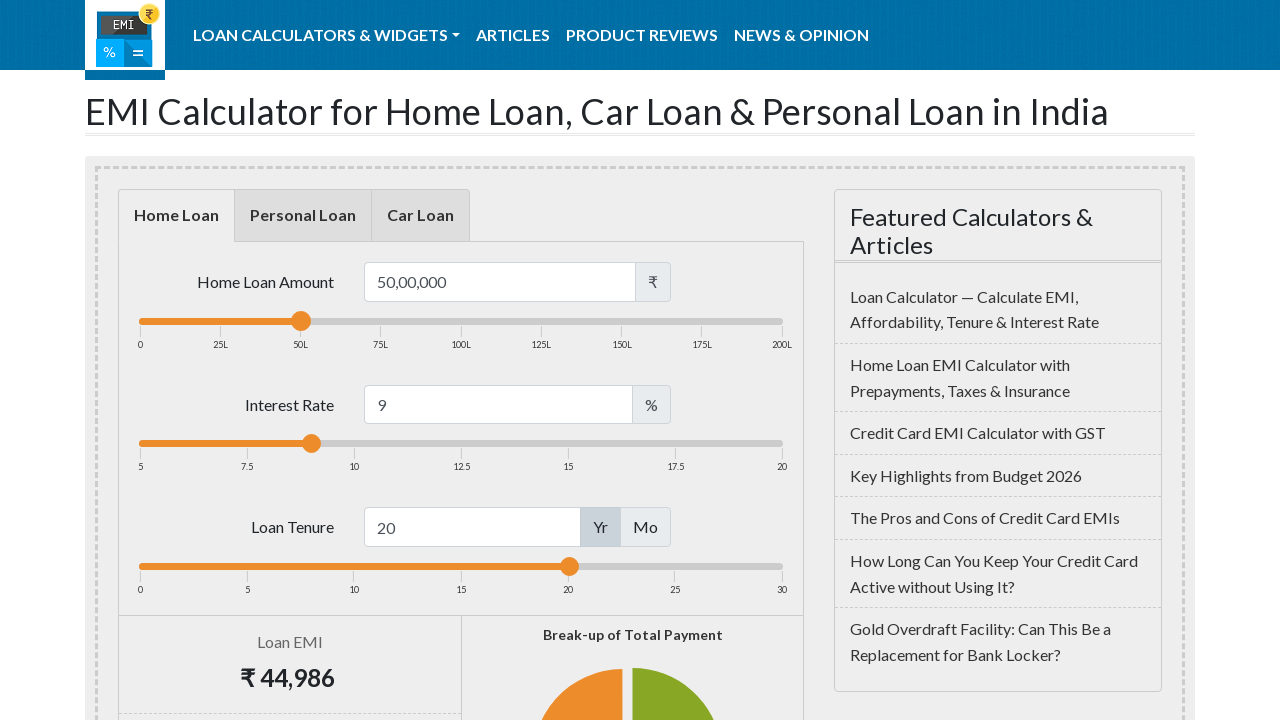

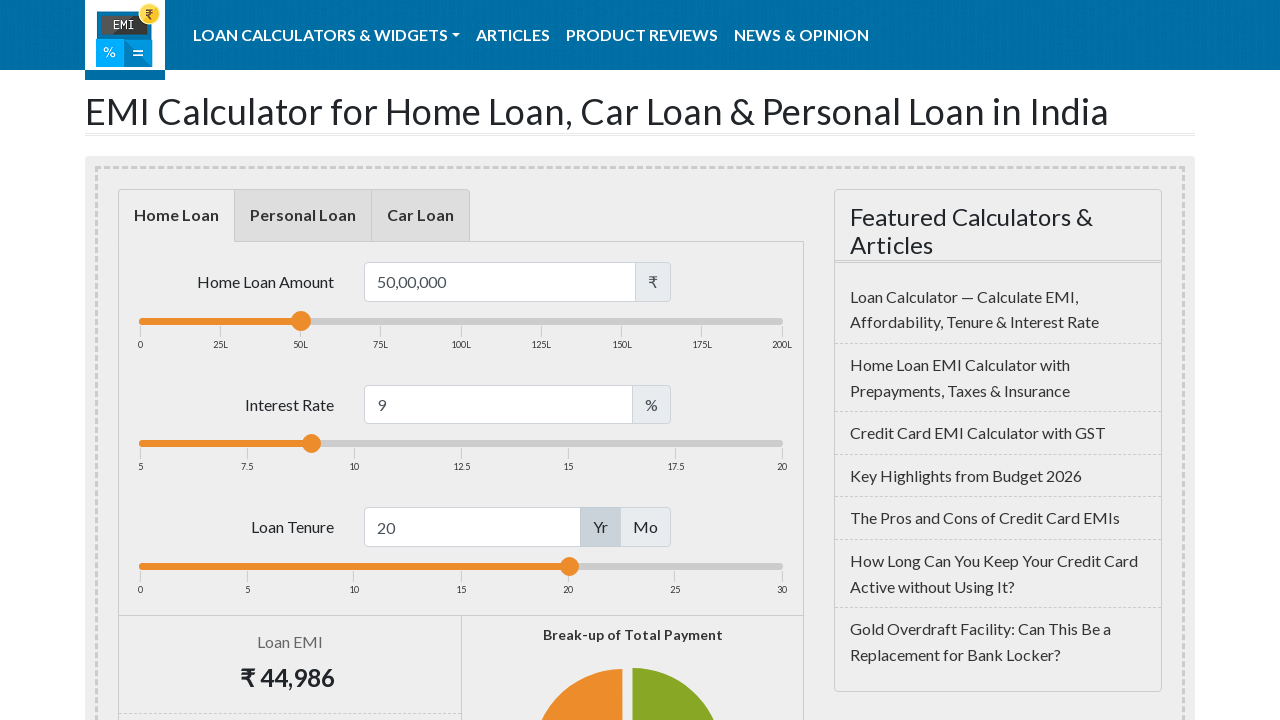